Simple test that navigates to Stremio website homepage and verifies the page loads

Starting URL: https://www.stremio.com/

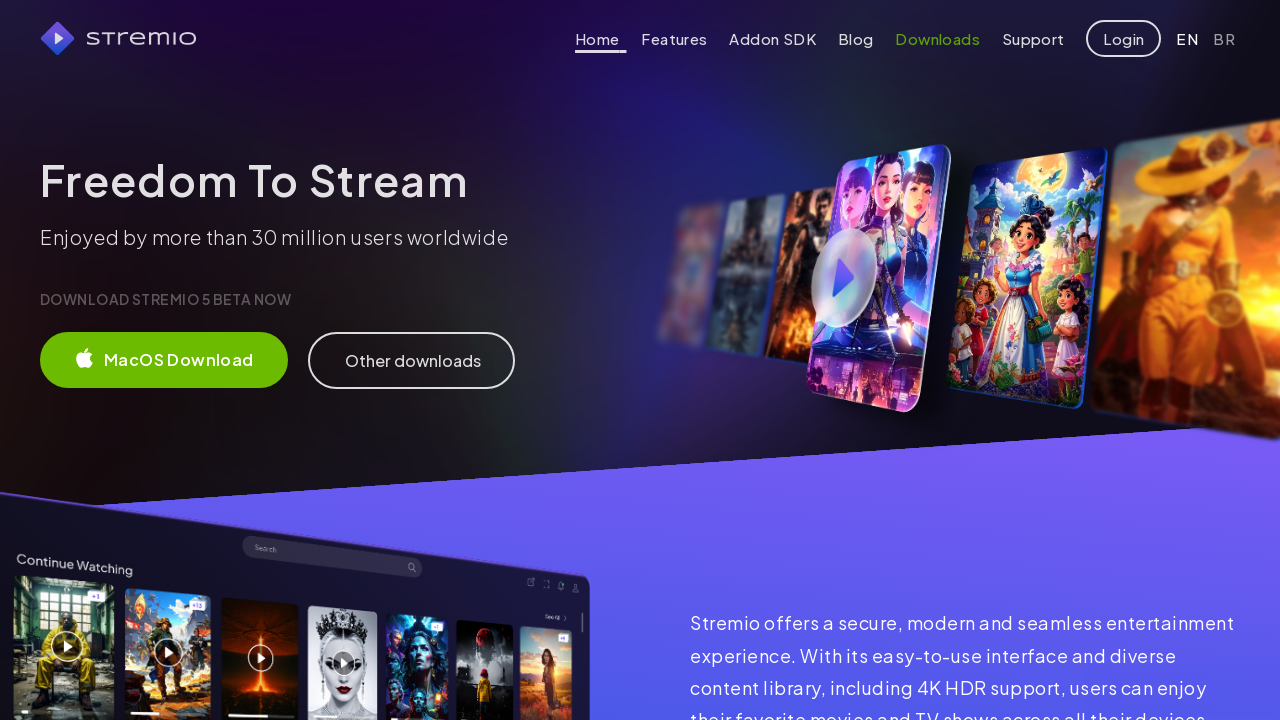

Waited for page DOM content to load on Stremio homepage
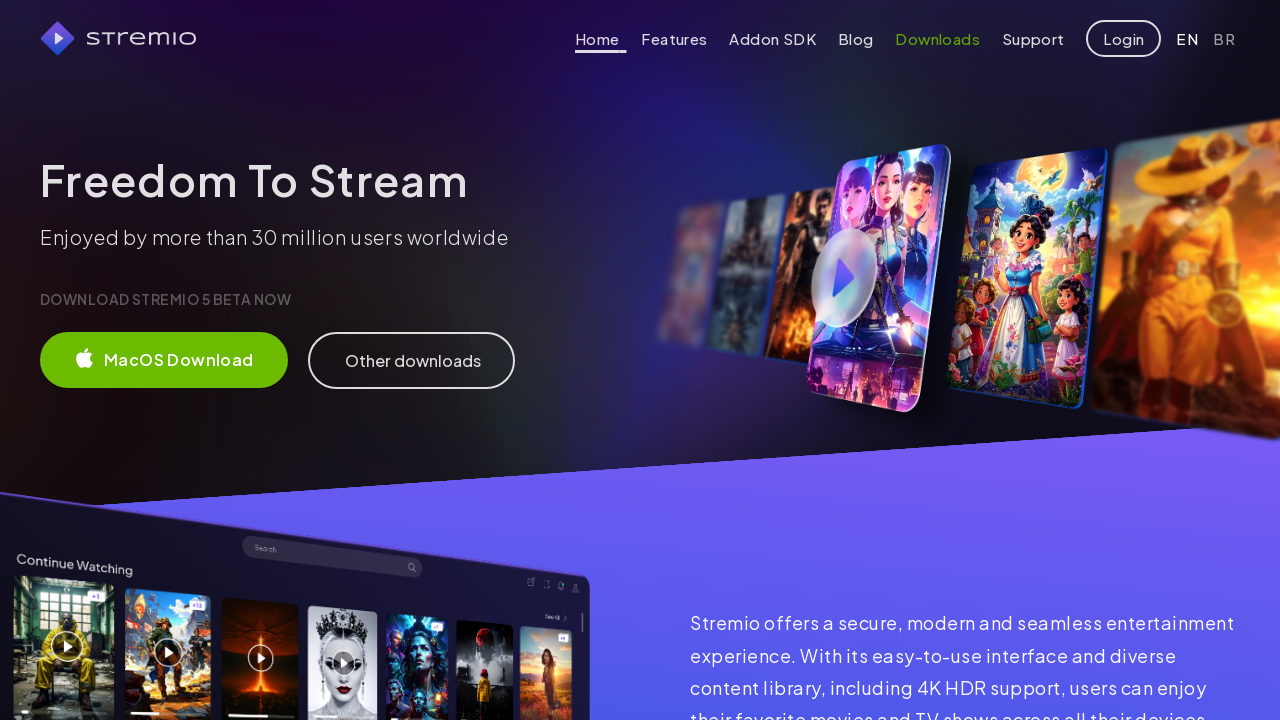

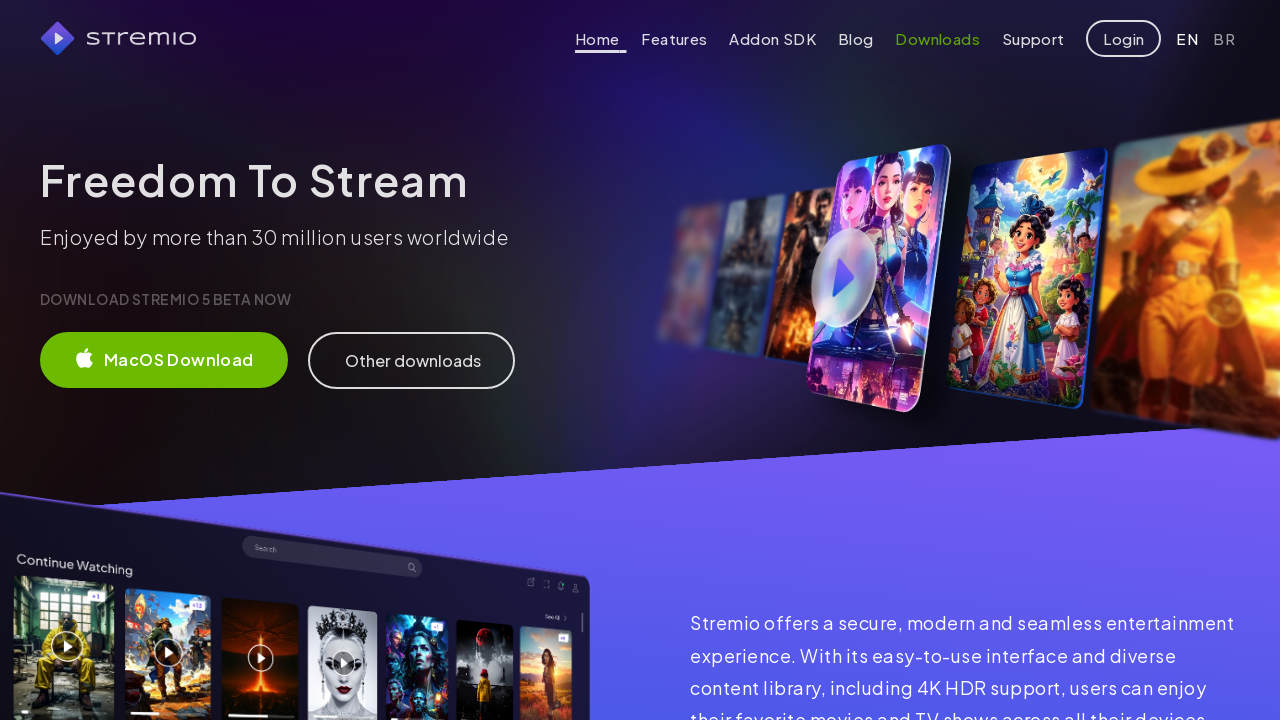